Tests click event tracking by clicking the event link

Starting URL: https://practice.expandtesting.com/google-tracking-events#

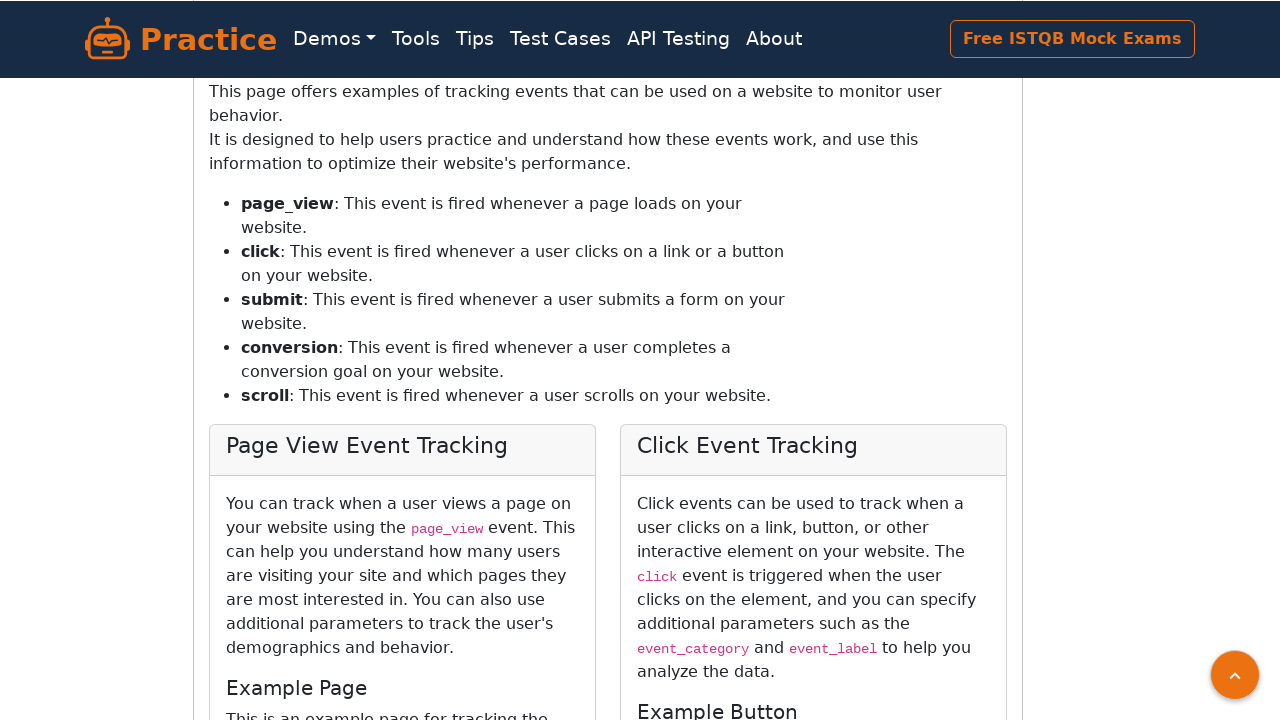

Clicked the click event link at (670, 401) on xpath=//a[@id='click-event-link']
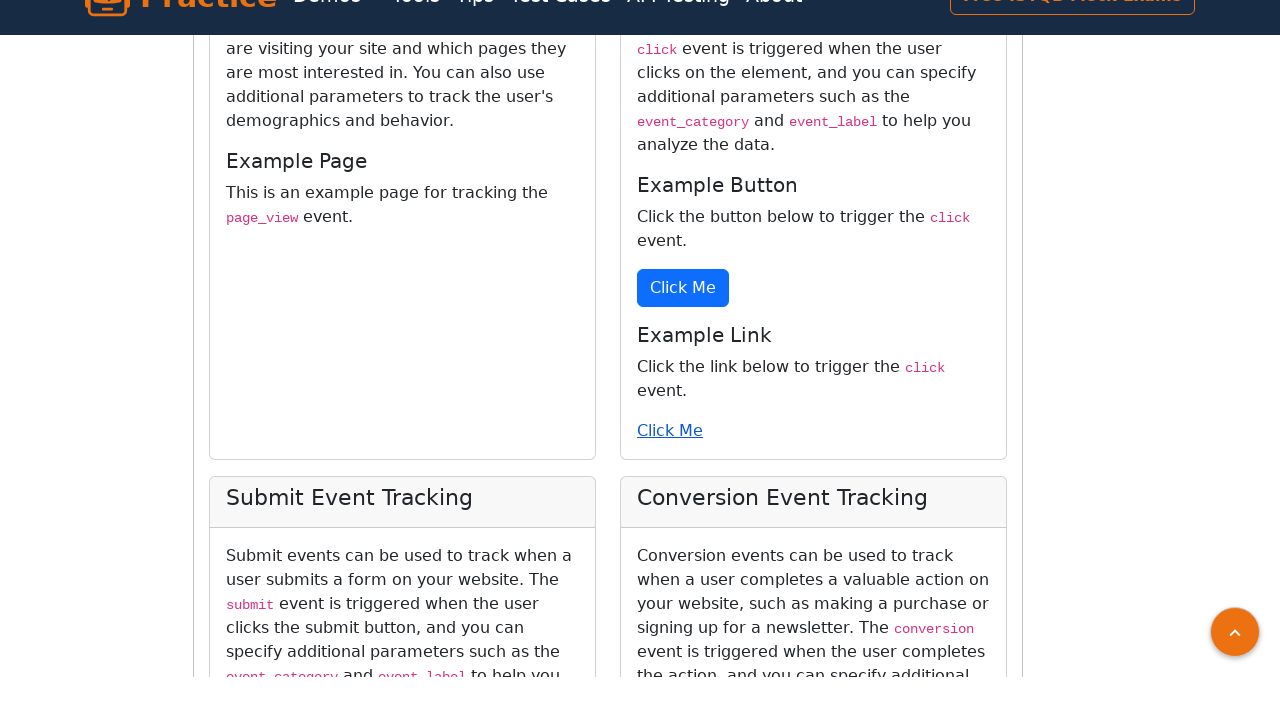

Flash message appeared confirming click event was tracked
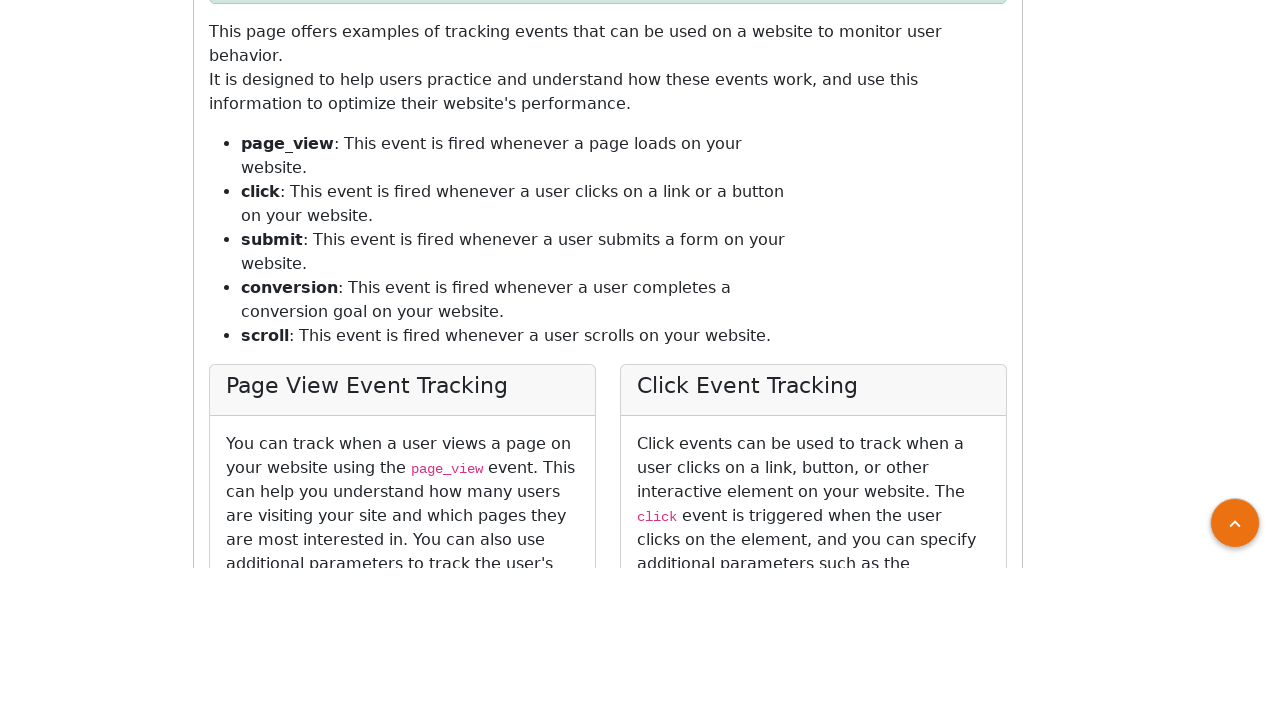

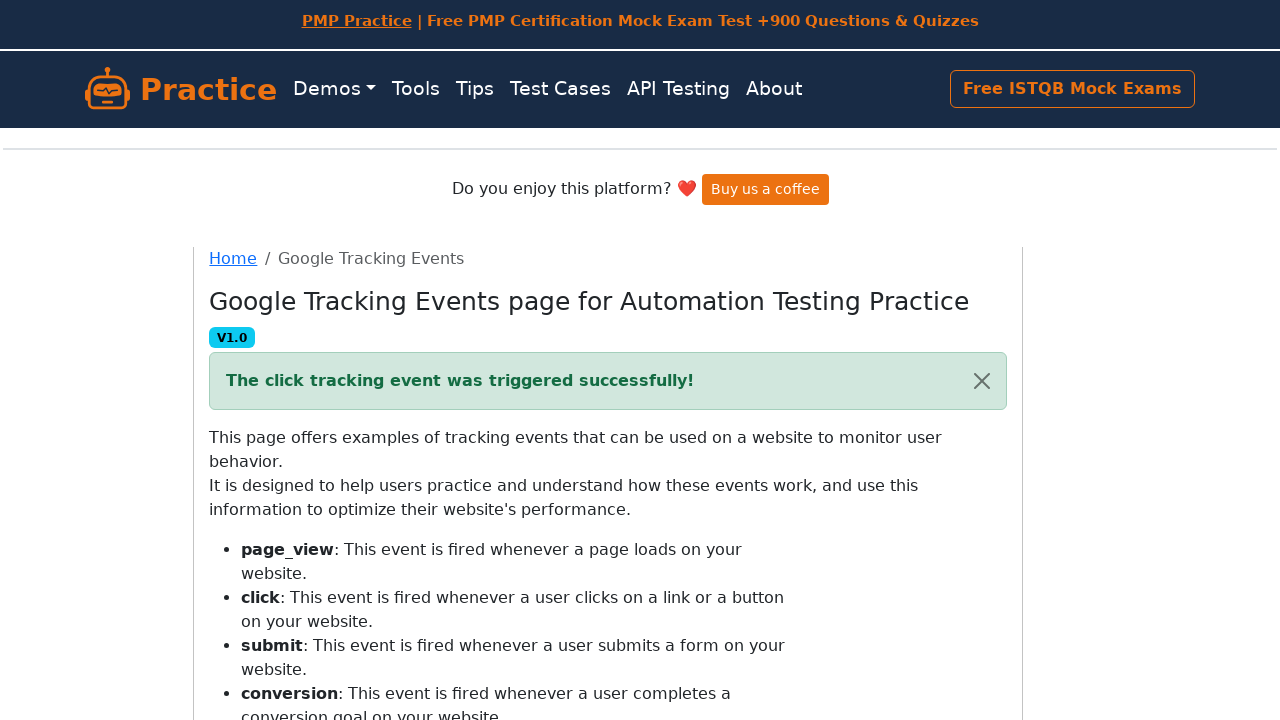